Tests the adult passenger selection dropdown by clicking the increment button 6 times to select 7 adults

Starting URL: https://www.rahulshettyacademy.com/dropdownsPractise/

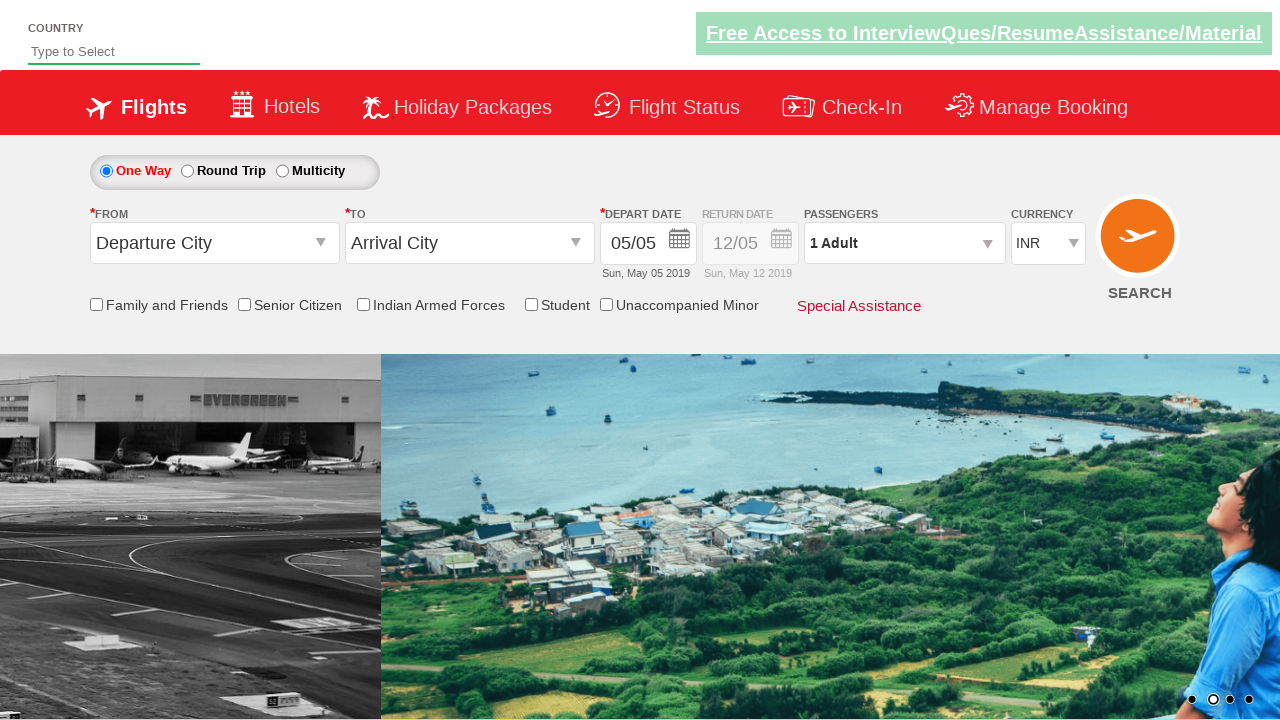

Clicked on passenger info dropdown to open it at (904, 243) on #divpaxinfo
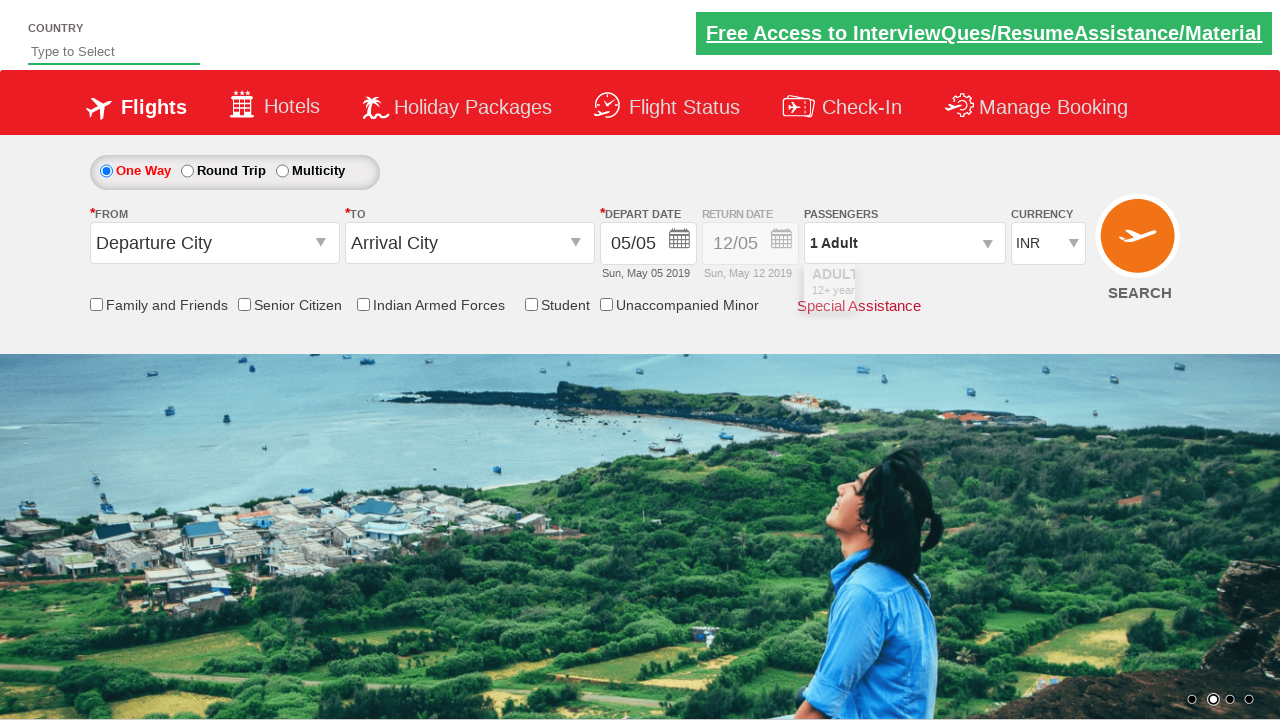

Clicked adult increment button (iteration 1/6) at (982, 288) on xpath=//*[@id='hrefIncAdt']
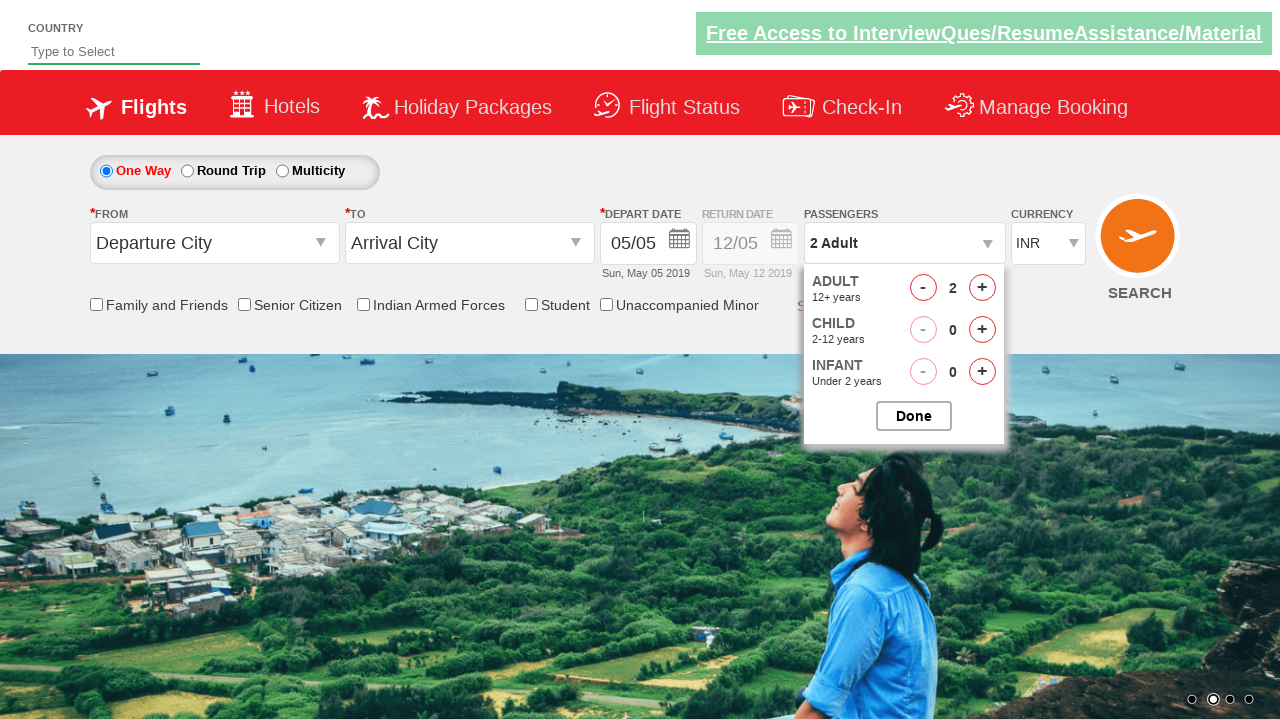

Clicked adult increment button (iteration 2/6) at (982, 288) on xpath=//*[@id='hrefIncAdt']
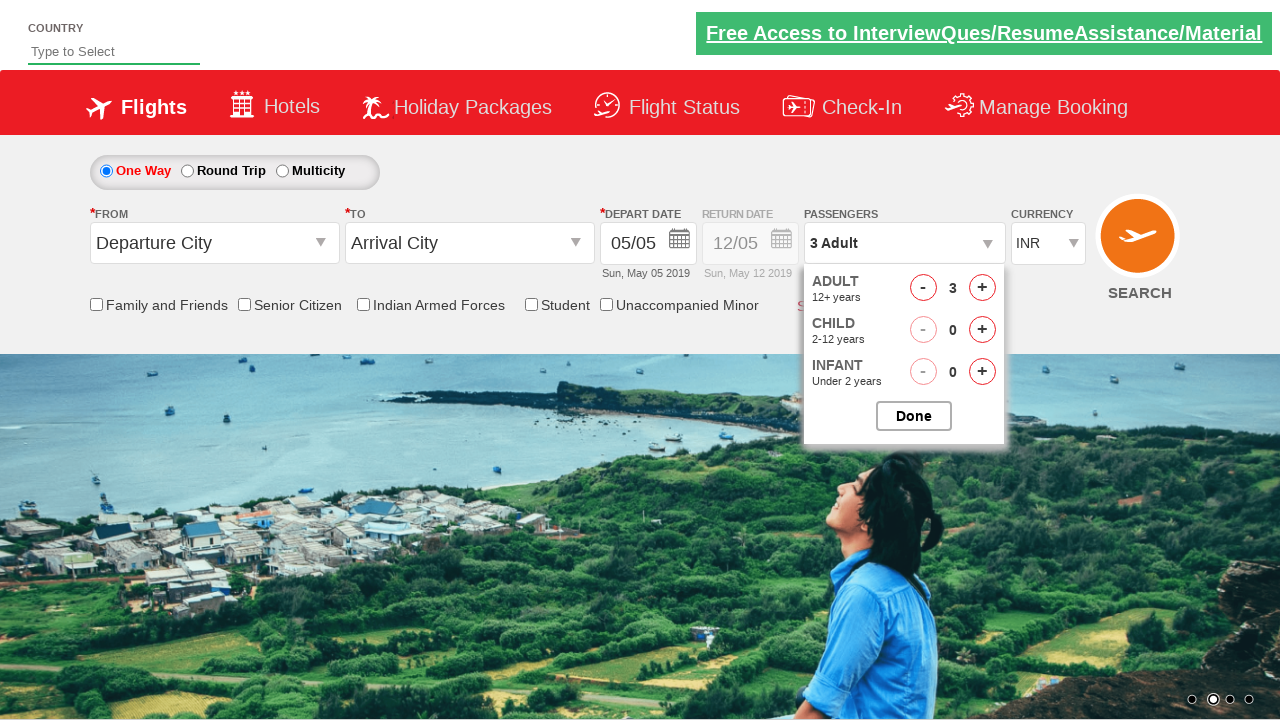

Clicked adult increment button (iteration 3/6) at (982, 288) on xpath=//*[@id='hrefIncAdt']
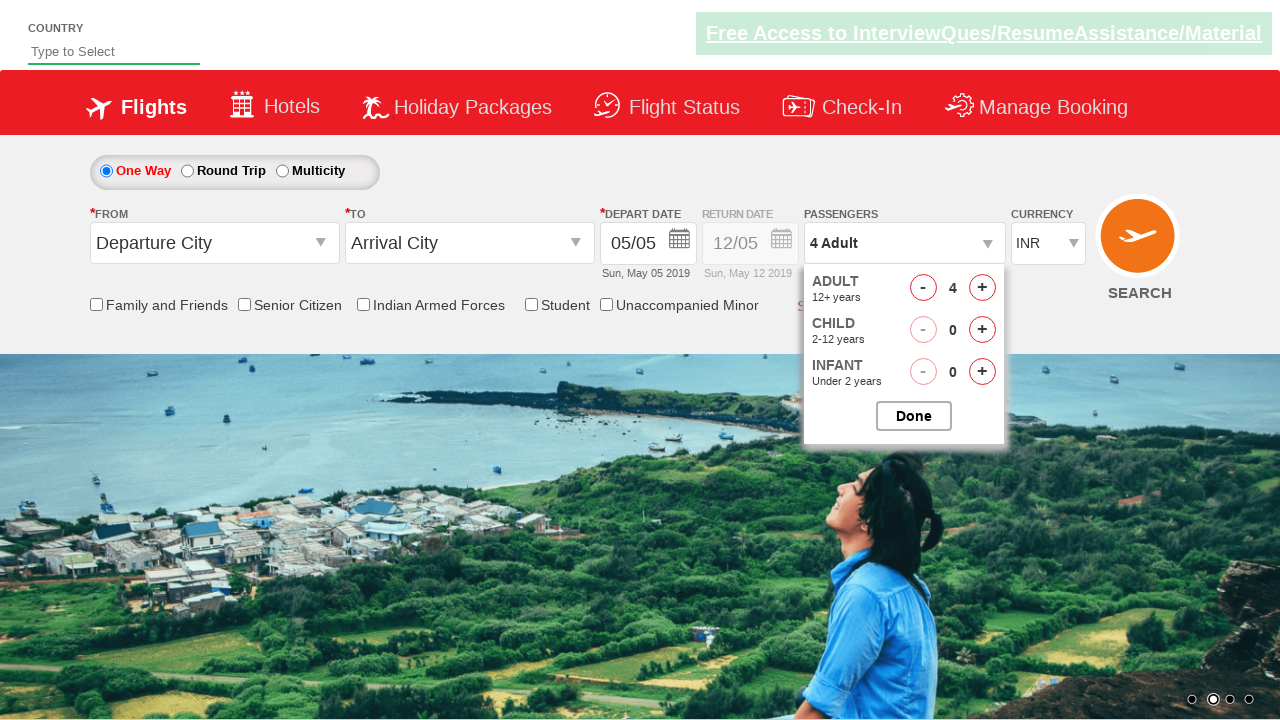

Clicked adult increment button (iteration 4/6) at (982, 288) on xpath=//*[@id='hrefIncAdt']
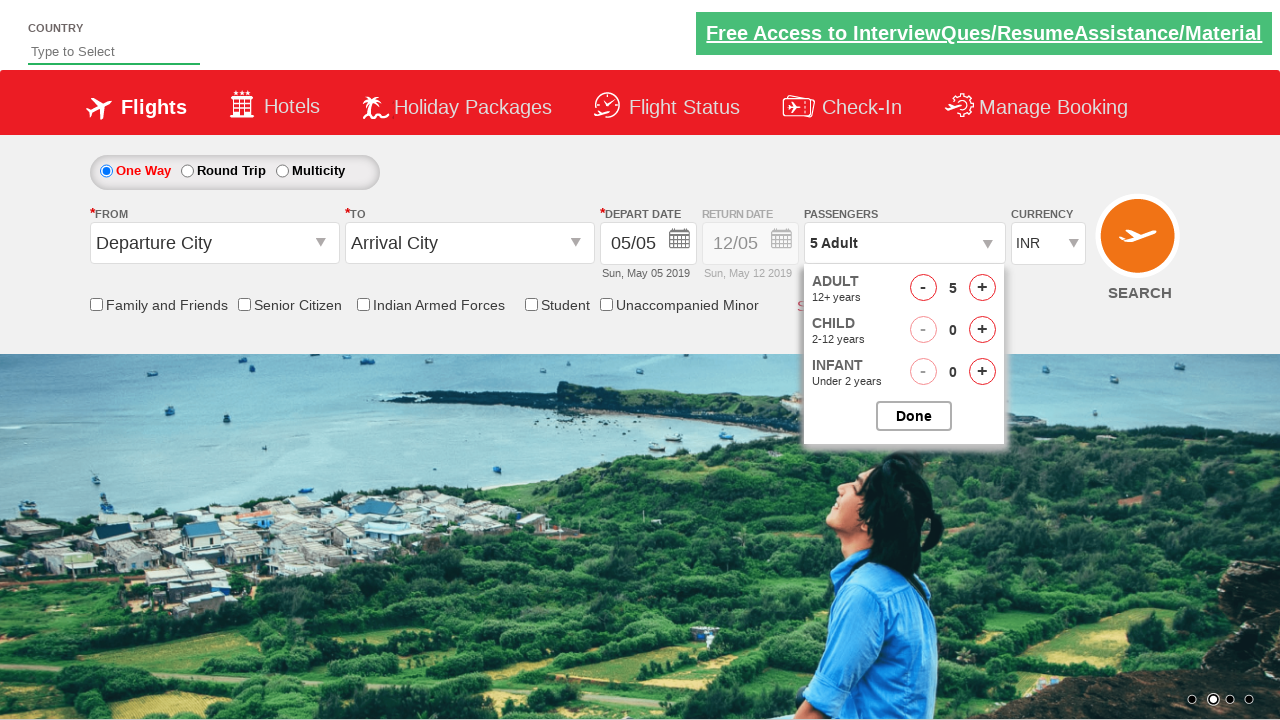

Clicked adult increment button (iteration 5/6) at (982, 288) on xpath=//*[@id='hrefIncAdt']
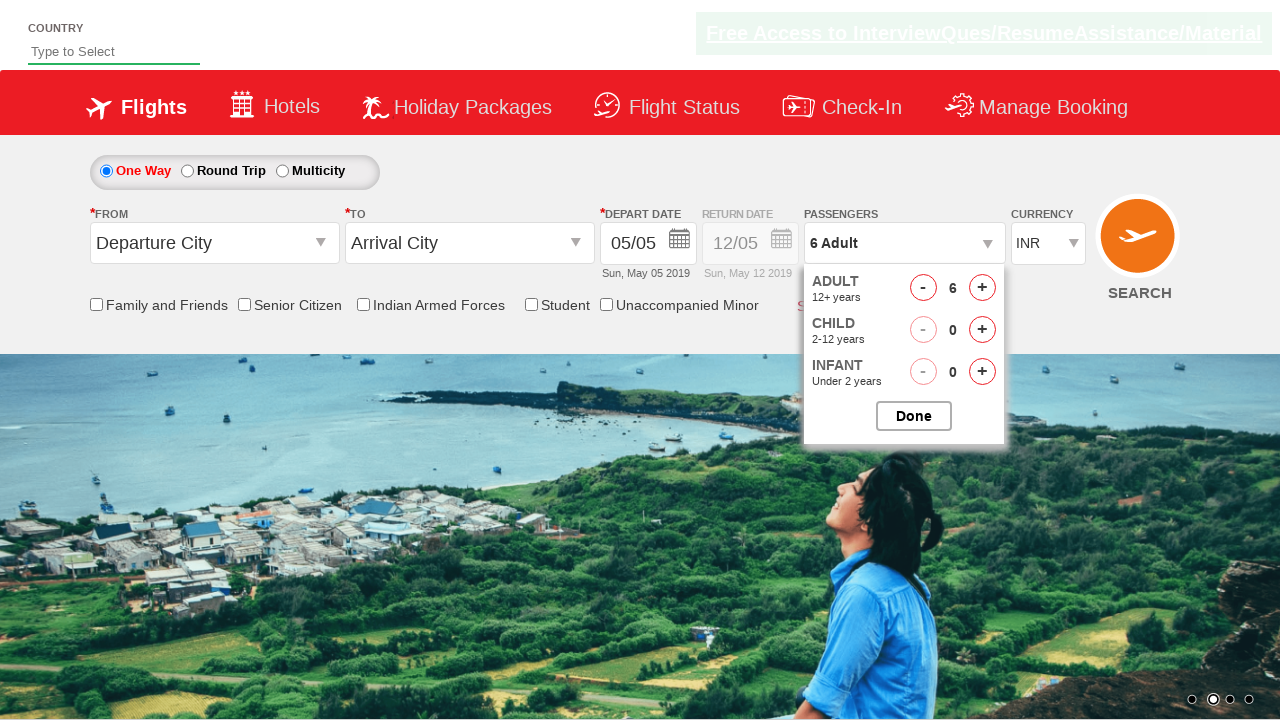

Clicked adult increment button (iteration 6/6) at (982, 288) on xpath=//*[@id='hrefIncAdt']
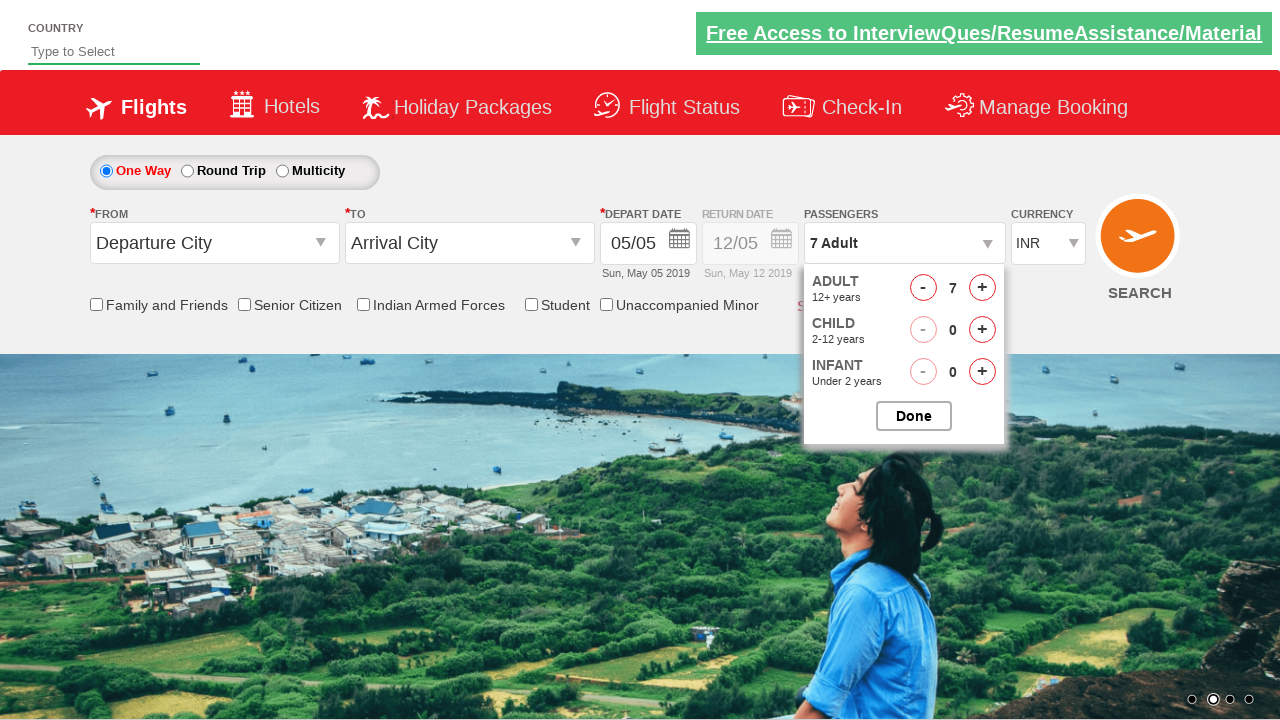

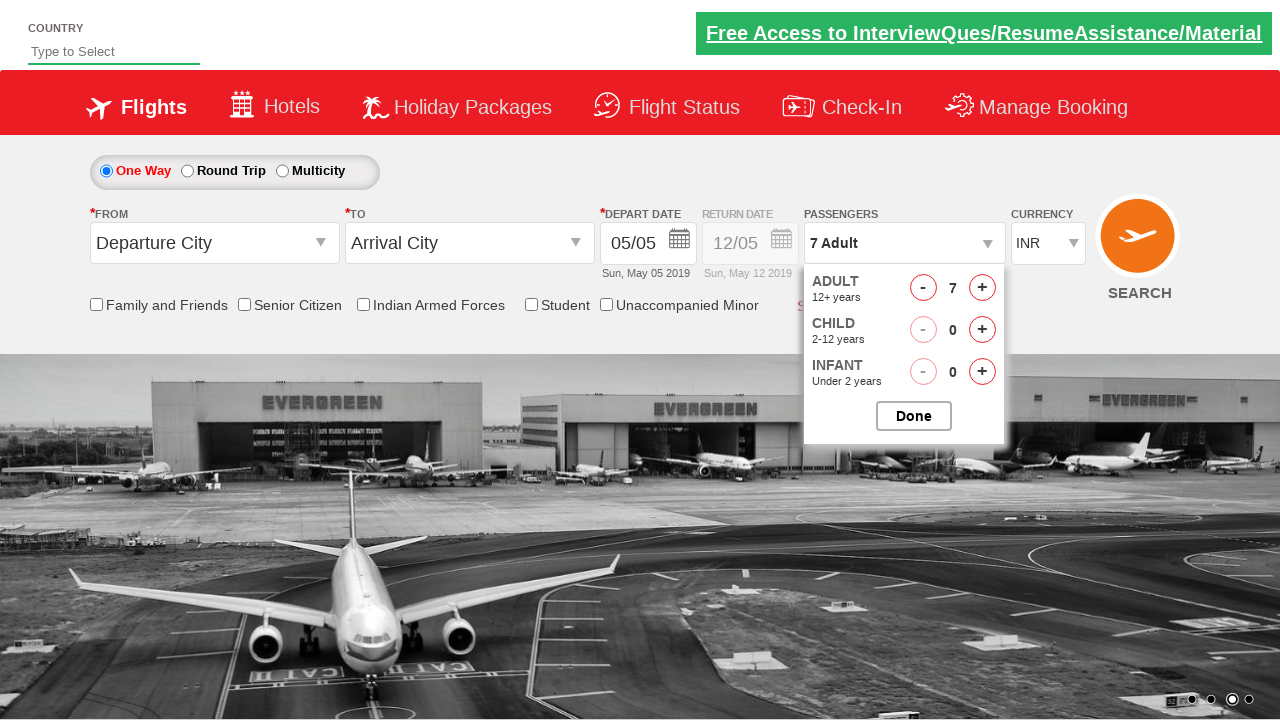